Tests dropdown selection functionality by navigating to a practice page and selecting different options from a car dropdown using various methods (by value, by index, and by visible text)

Starting URL: https://letskodeit.teachable.com/

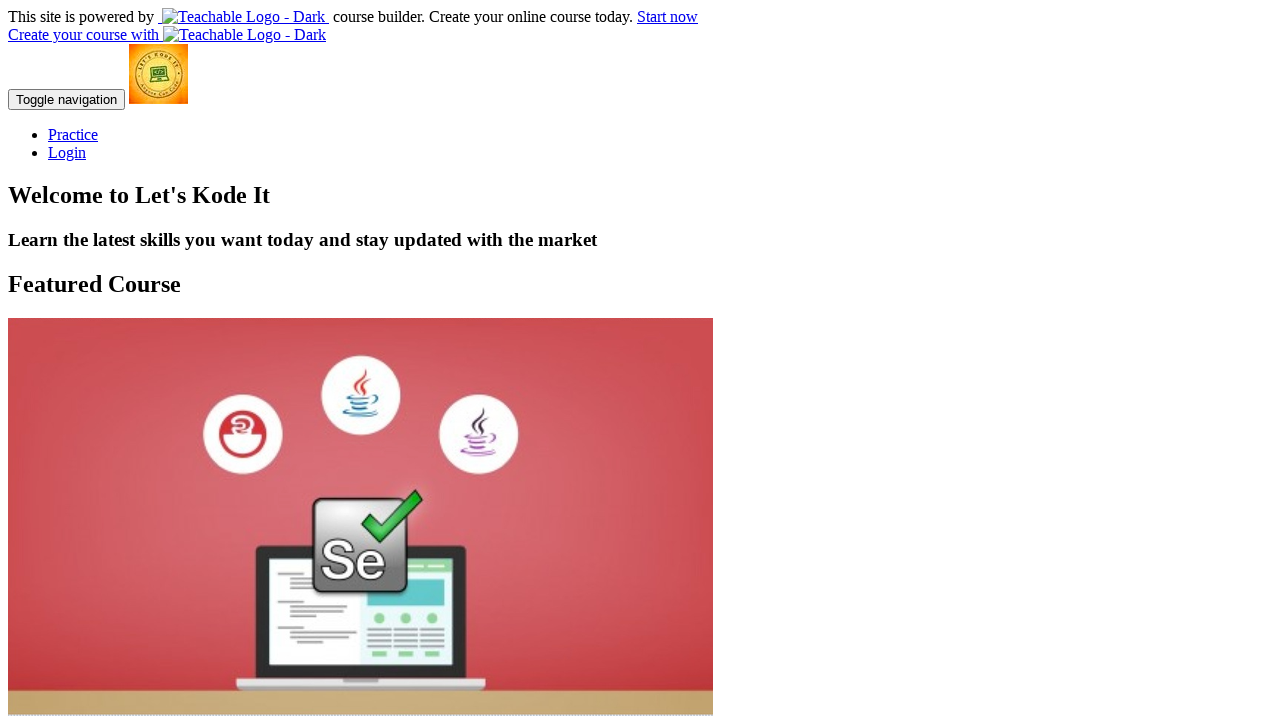

Clicked practice link in navbar at (73, 134) on xpath=//div[@id='navbar']//a[@href='/pages/practice']
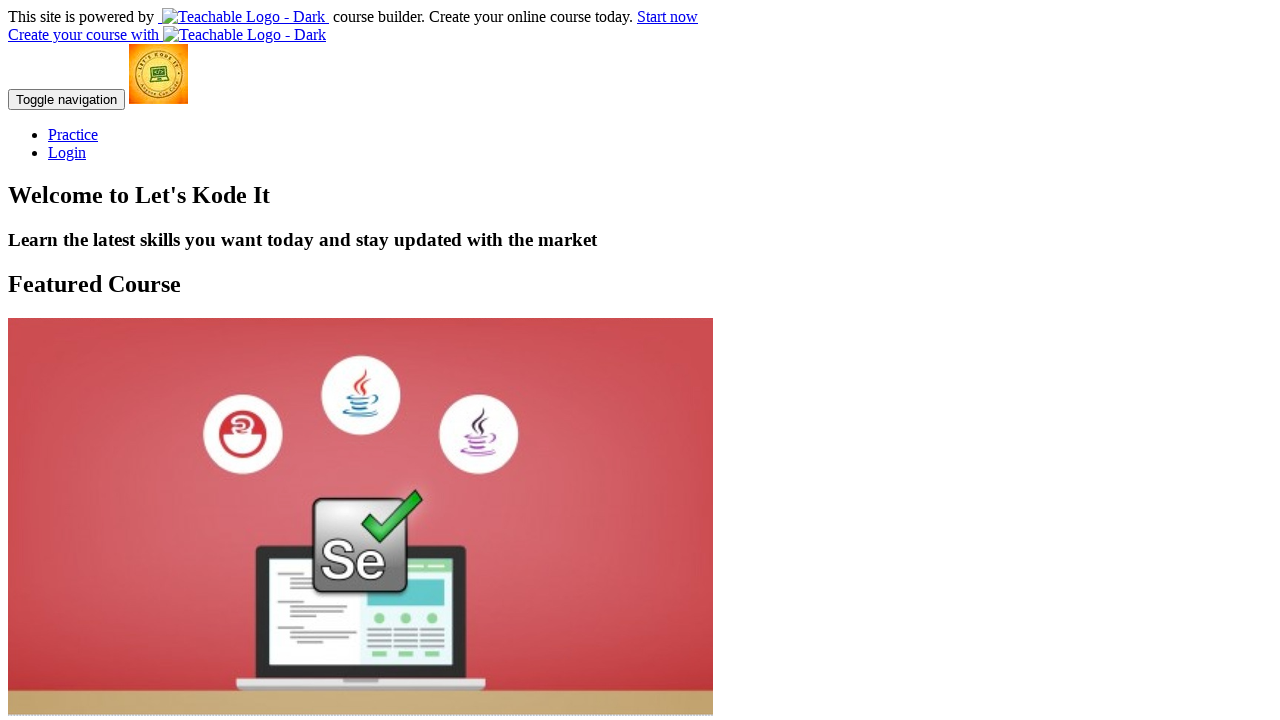

Clicked practice page link at (304, 286) on xpath=//div[@role='main']//a[@href='https://www.letskodeit.com/practice']
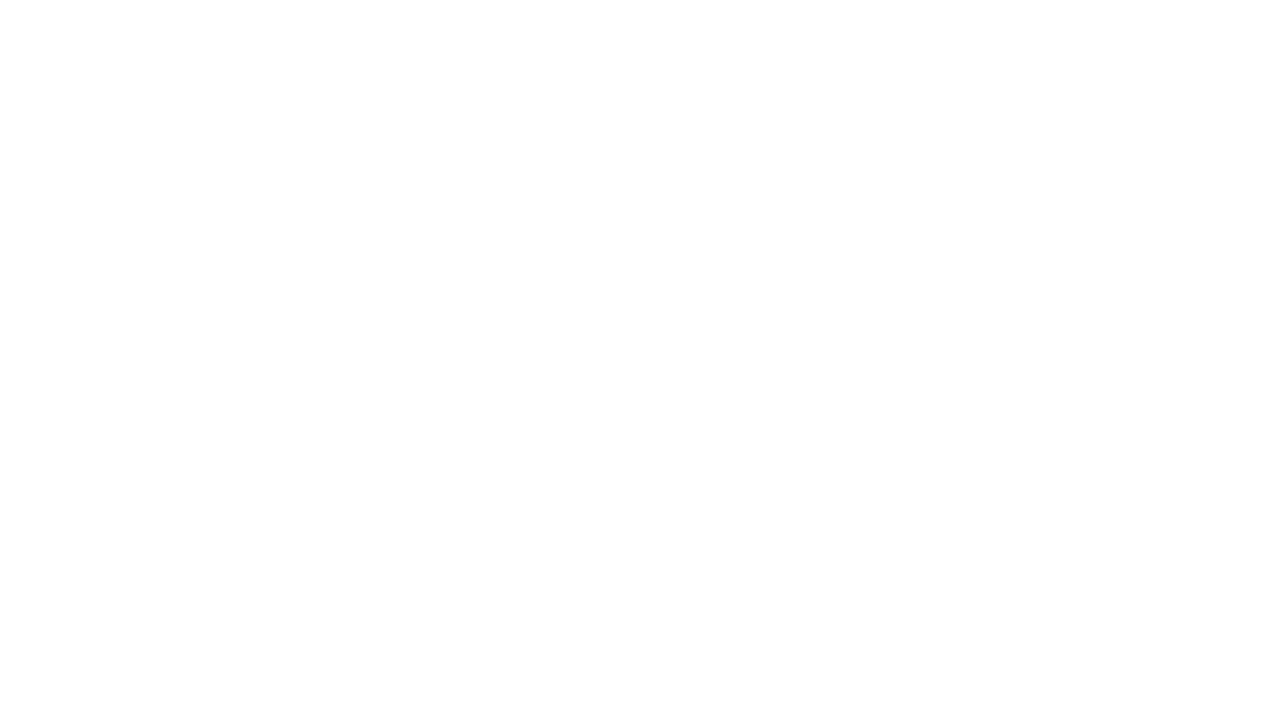

Selected 'Benz' option by value from car dropdown on #carselect
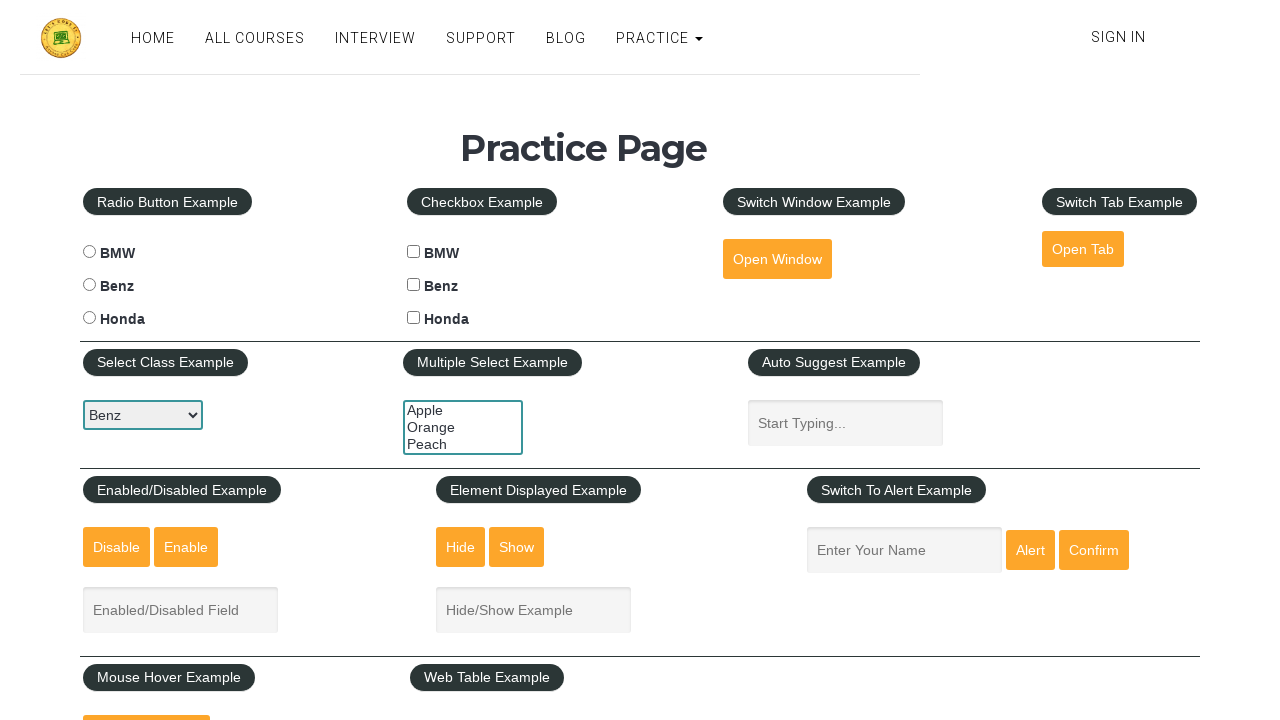

Selected option at index 2 (third option) from car dropdown on #carselect
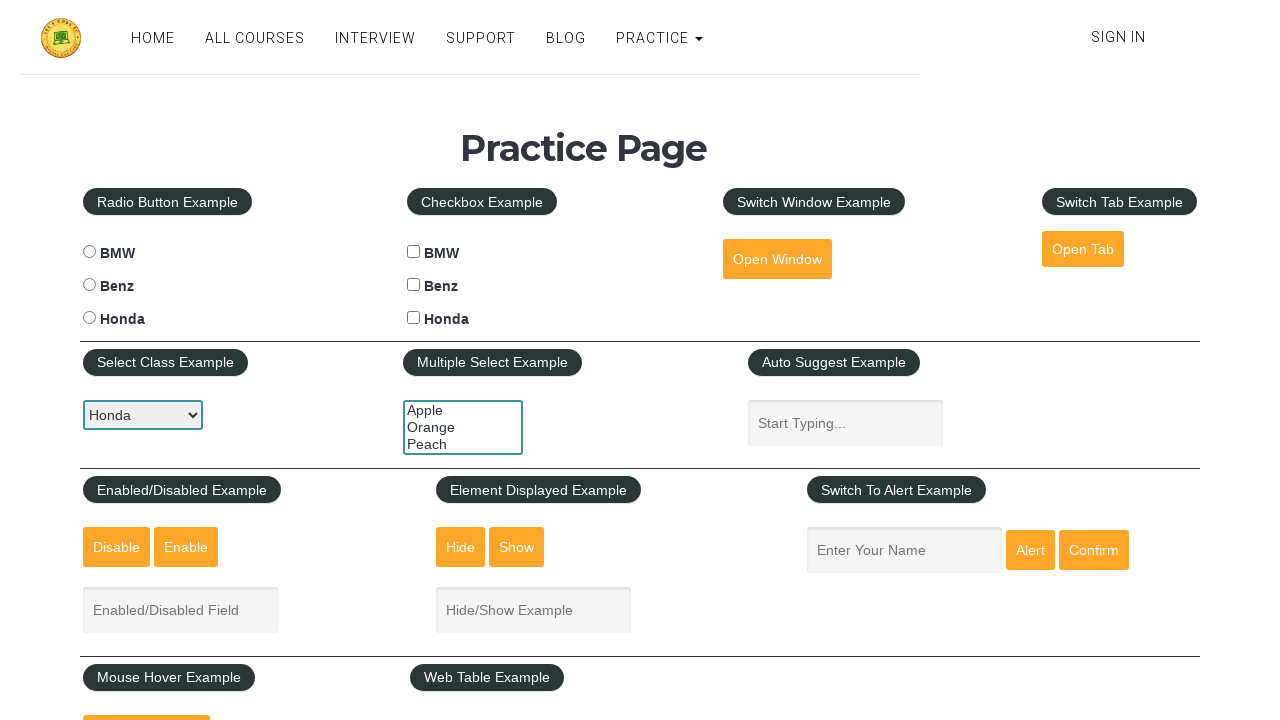

Selected 'BMW' option by visible text from car dropdown on #carselect
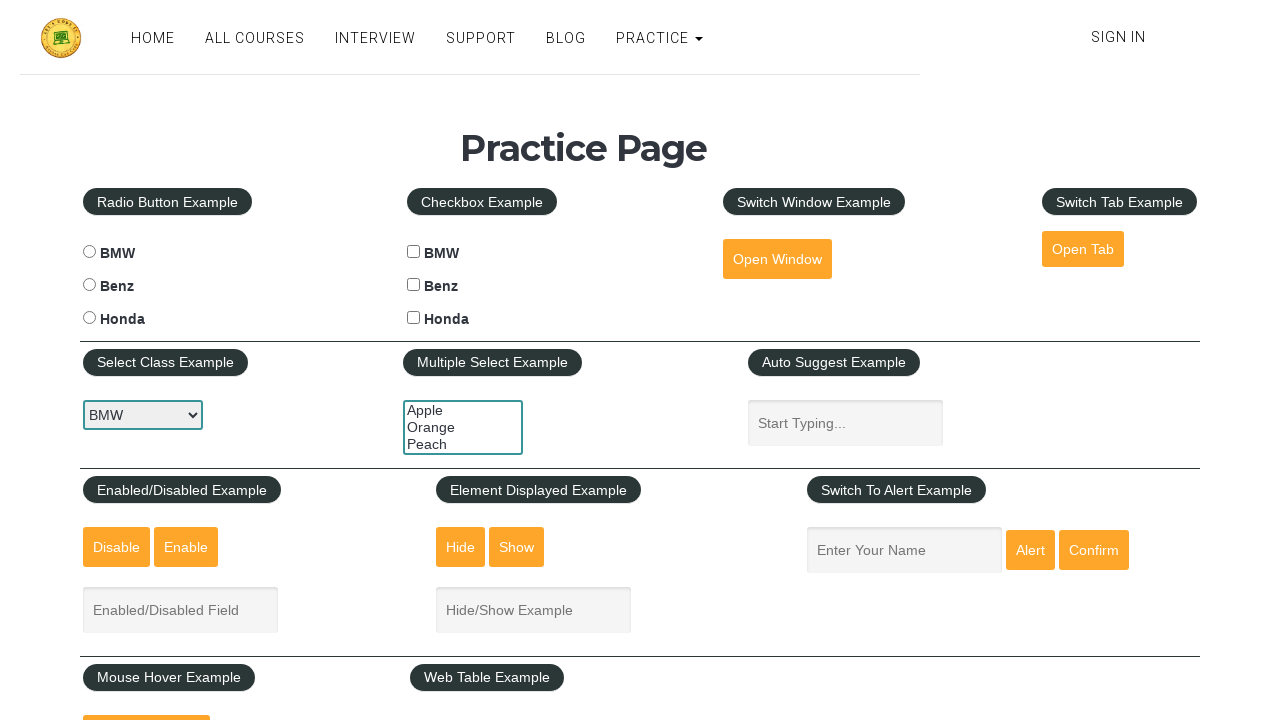

Located car dropdown element
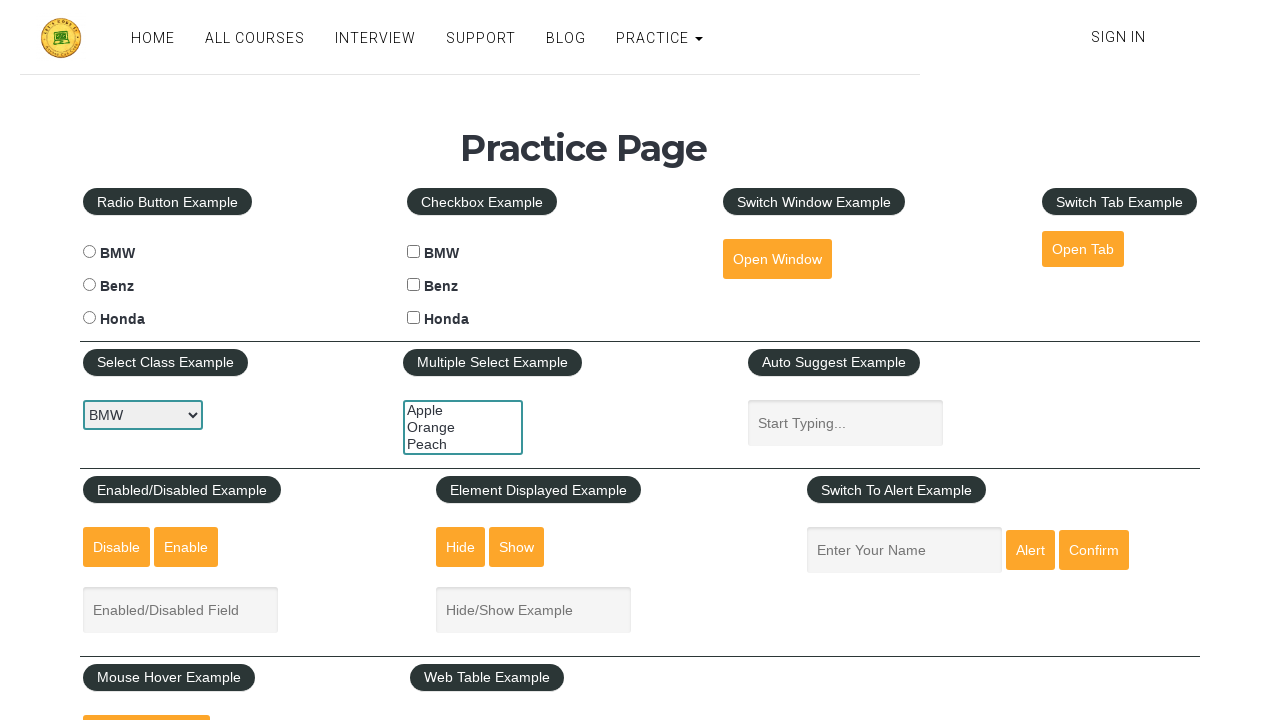

Retrieved all dropdown options (count: 3)
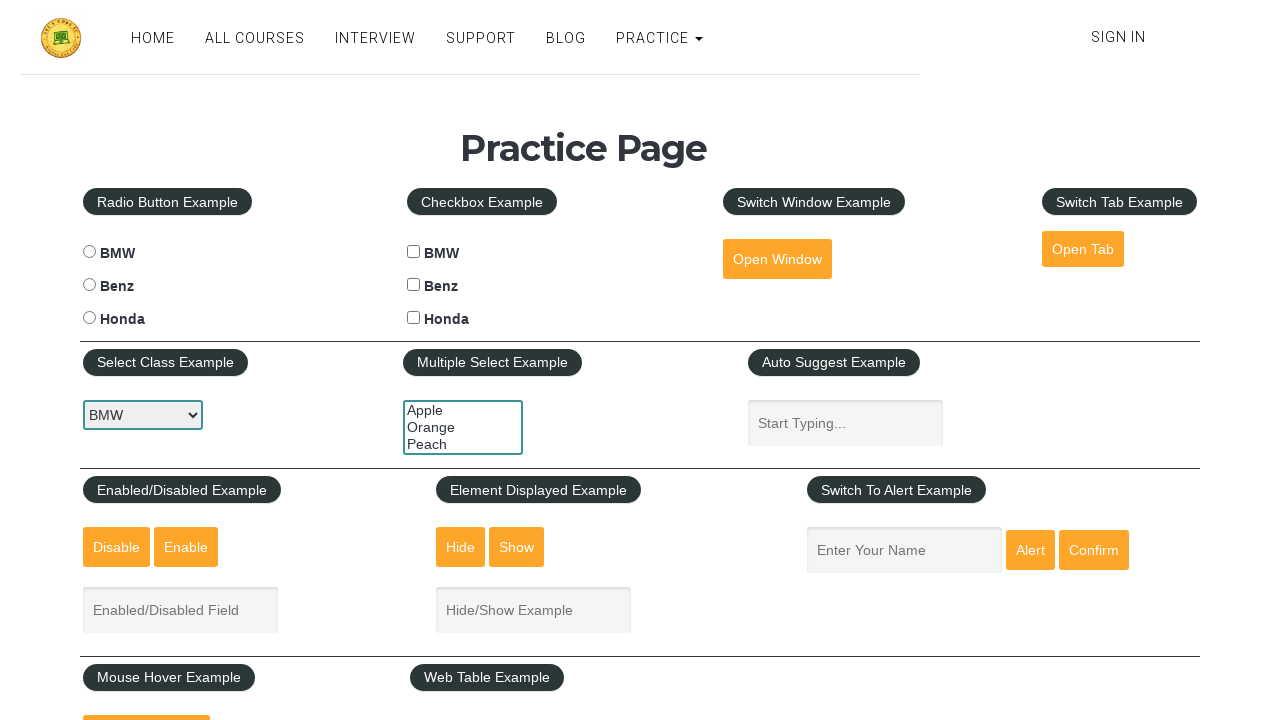

Retrieved option text: BMW
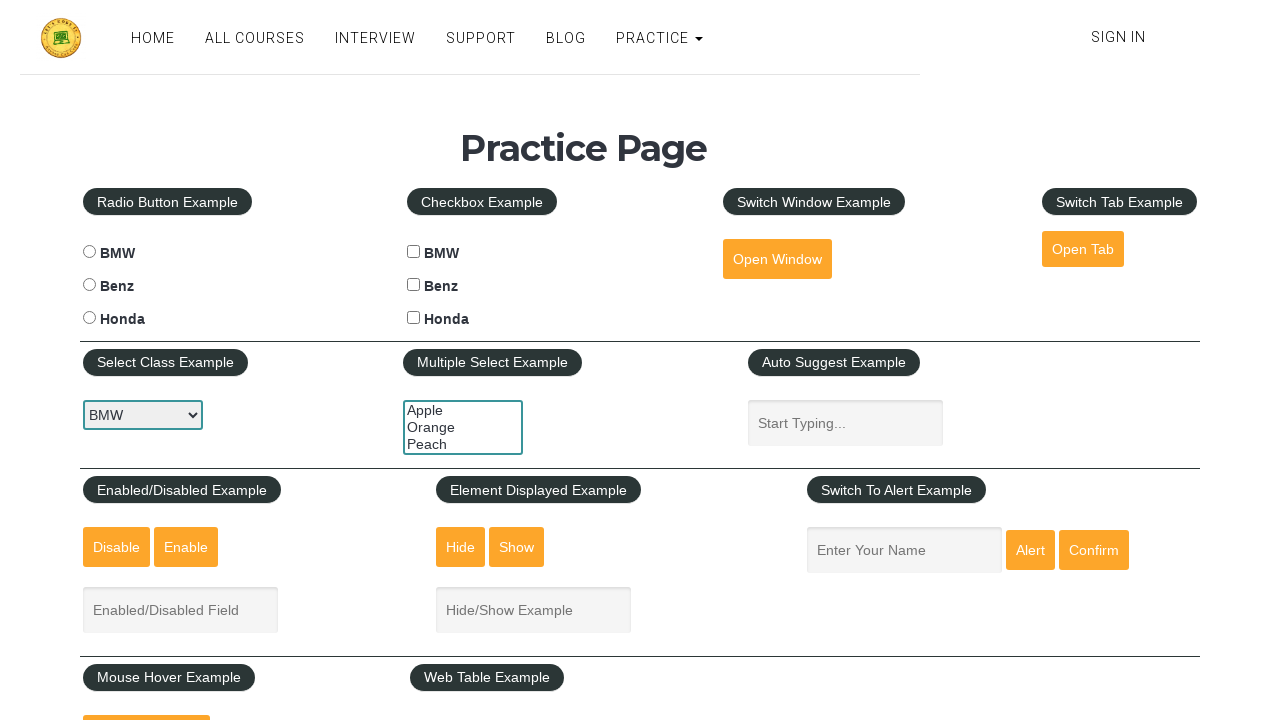

Retrieved option text: Benz
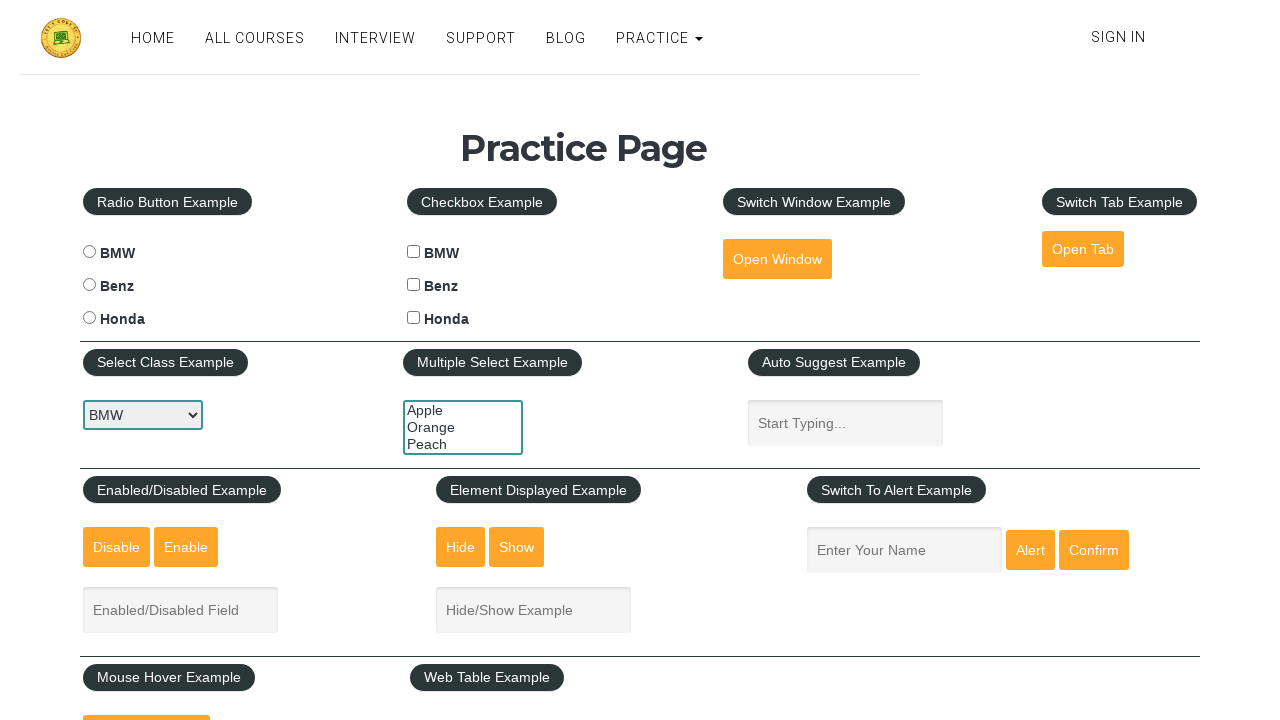

Retrieved option text: Honda
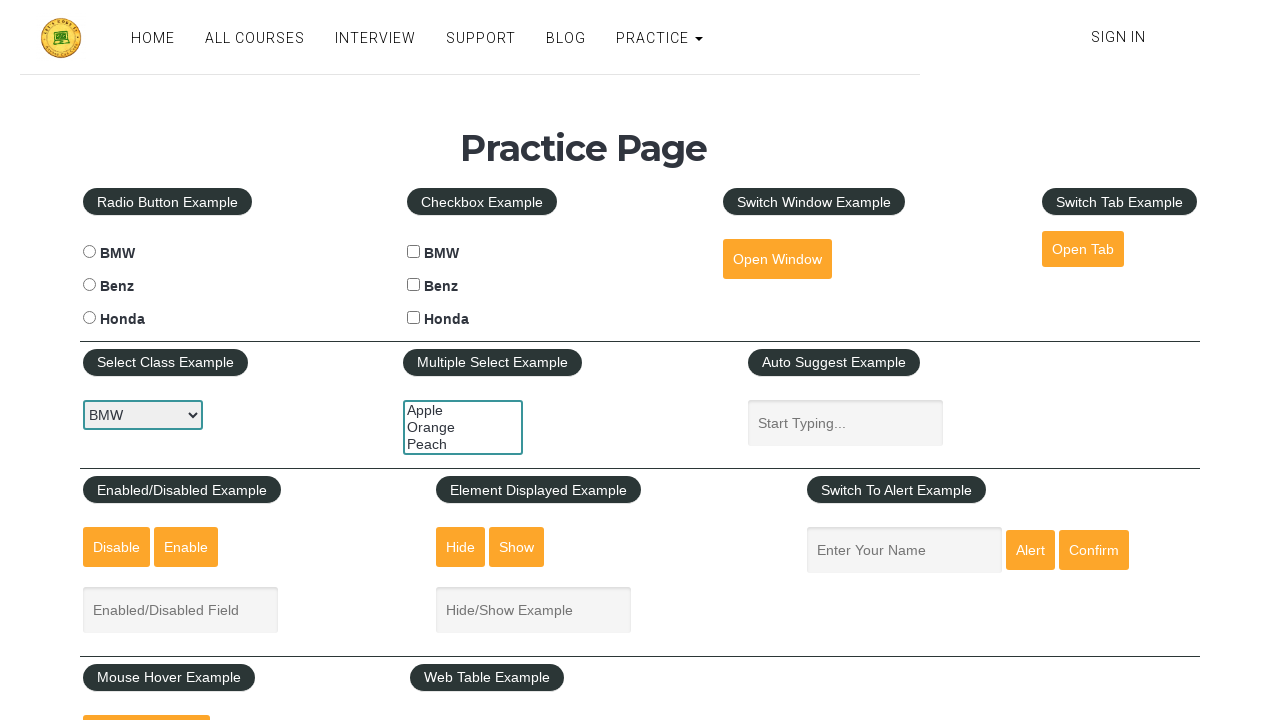

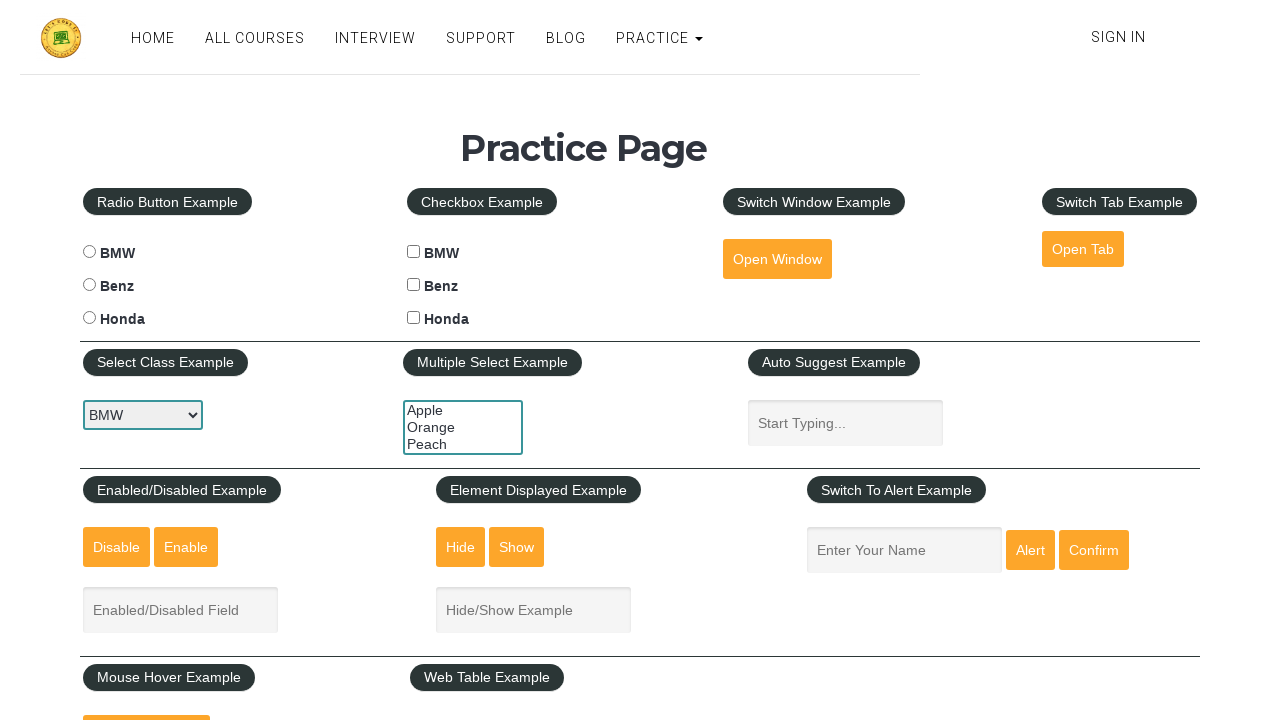